Tests checkbox functionality by setting both checkboxes to checked state

Starting URL: https://the-internet.herokuapp.com/checkboxes

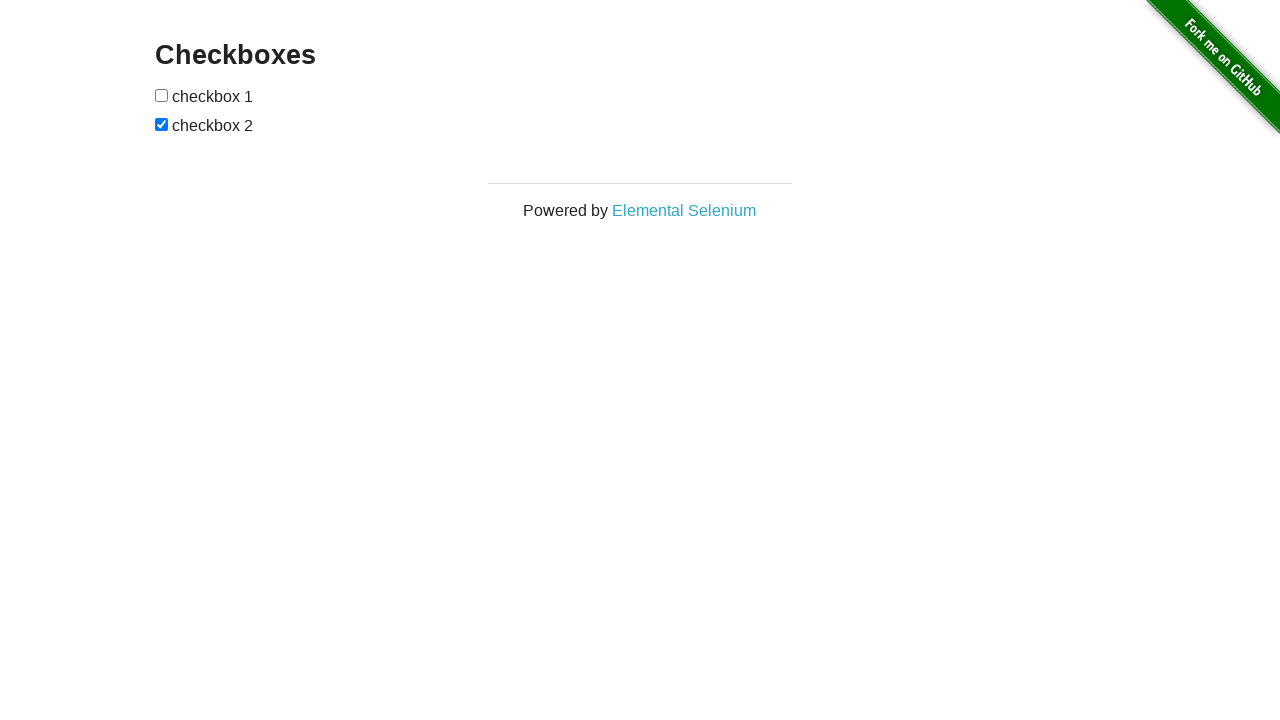

Navigated to checkboxes page
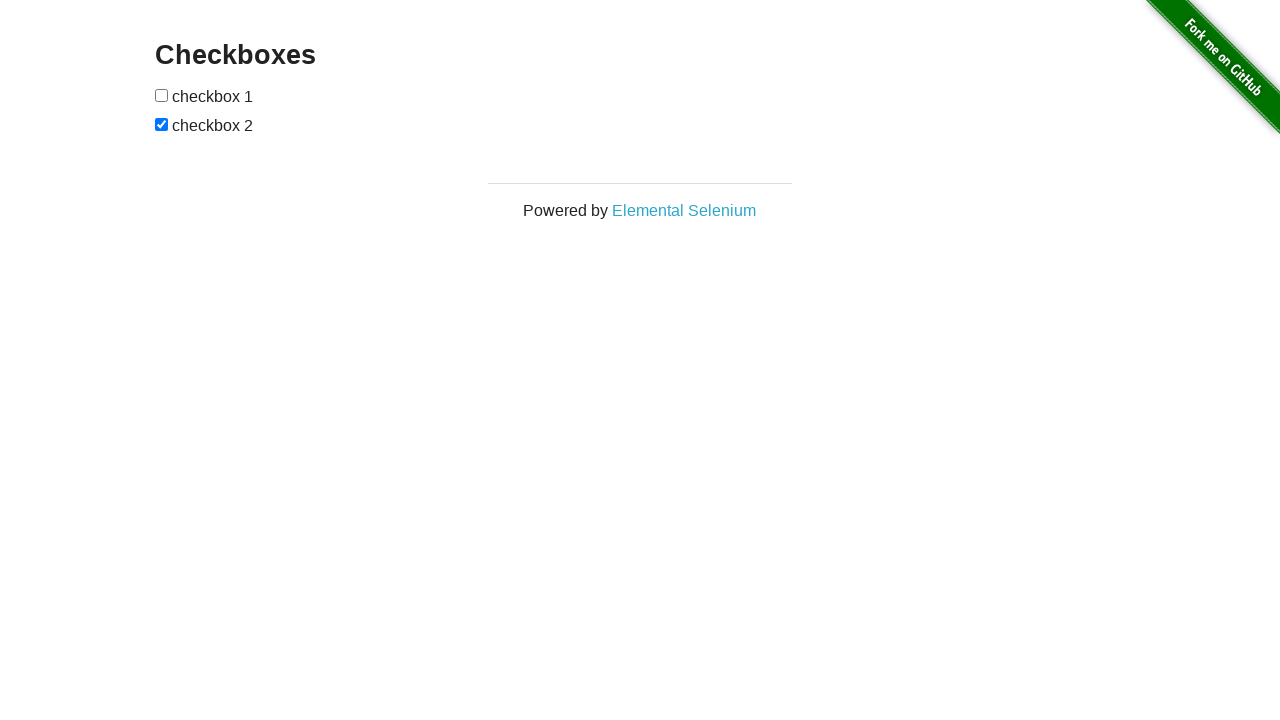

Located first checkbox element
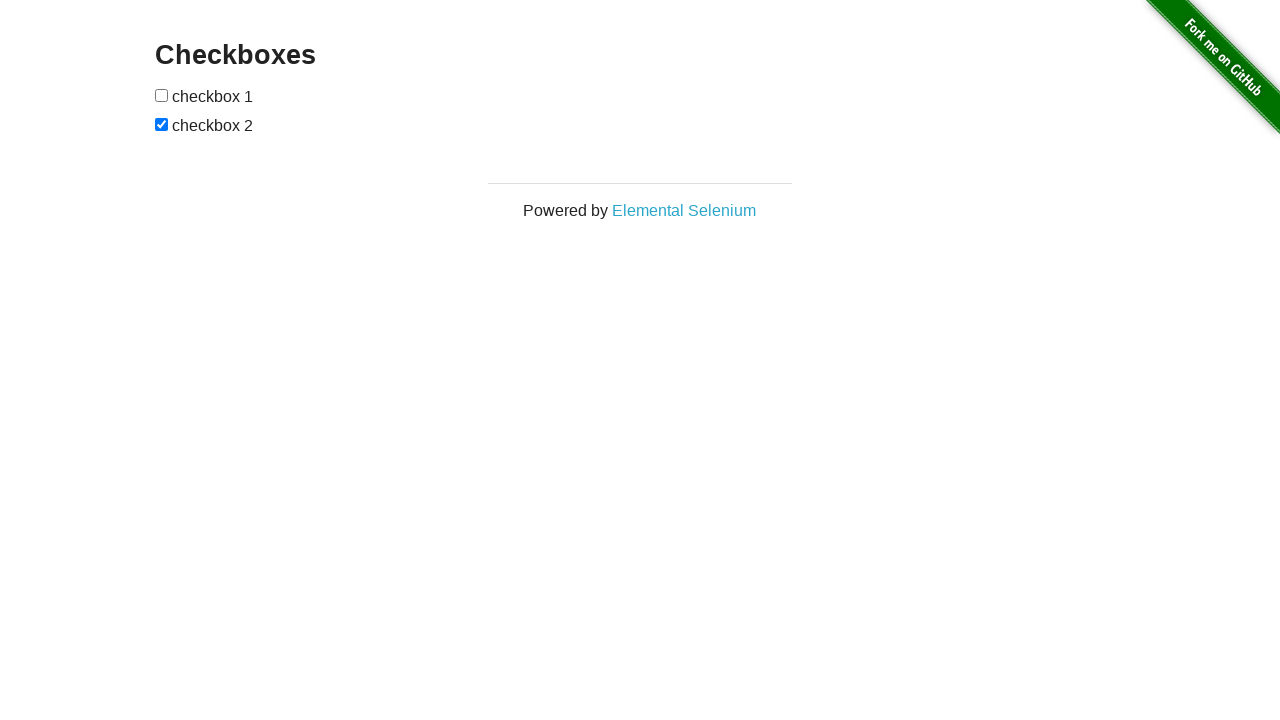

Located second checkbox element
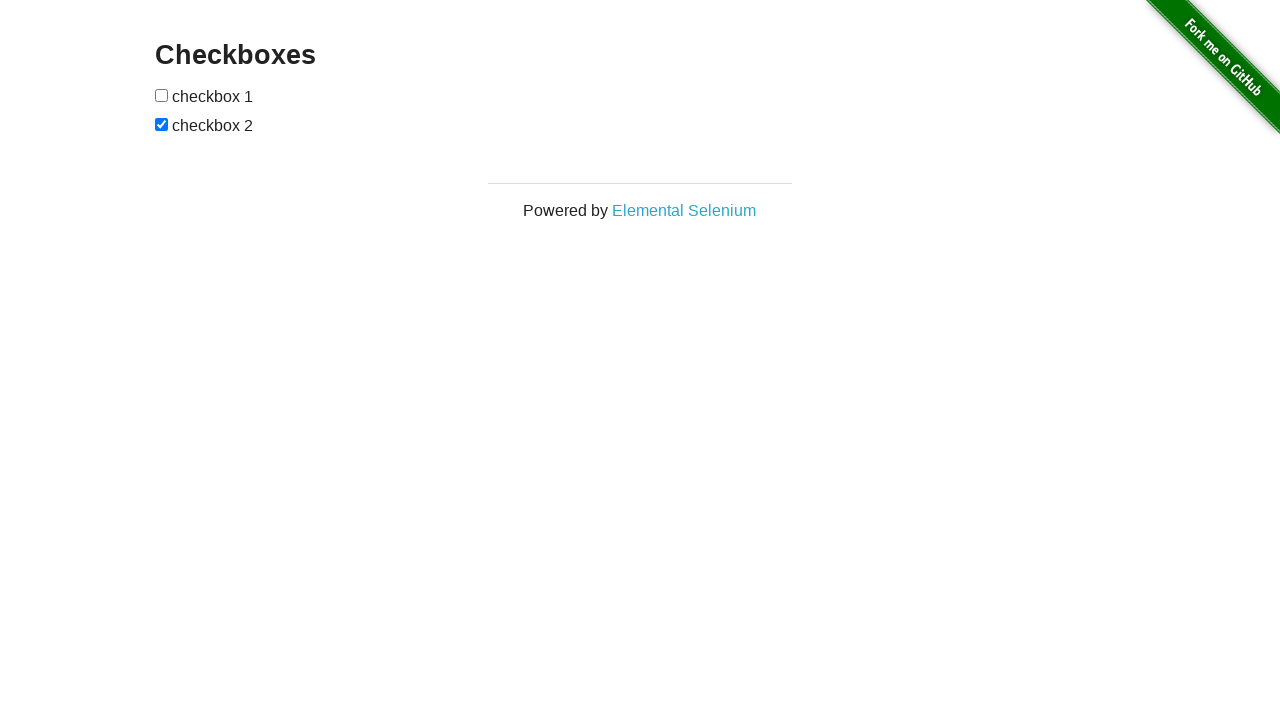

Checked first checkbox state
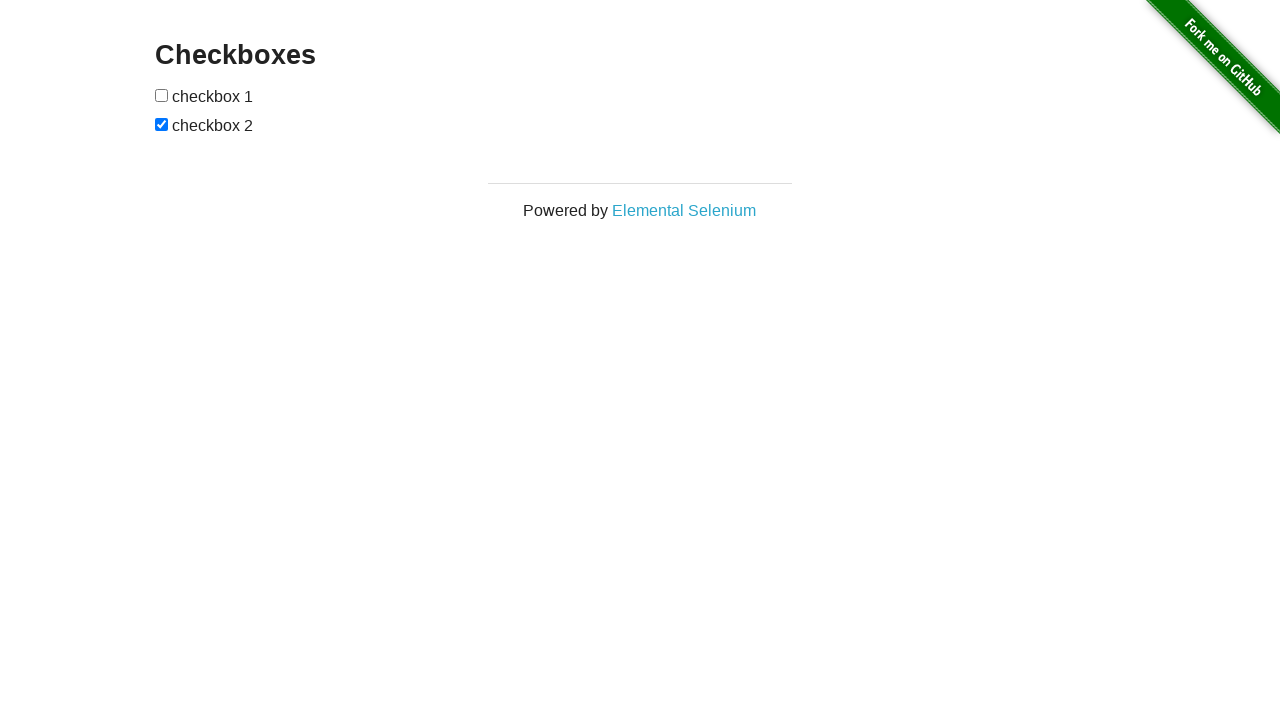

Clicked first checkbox to check it at (162, 95) on #checkboxes > input[type=checkbox]:nth-child(1)
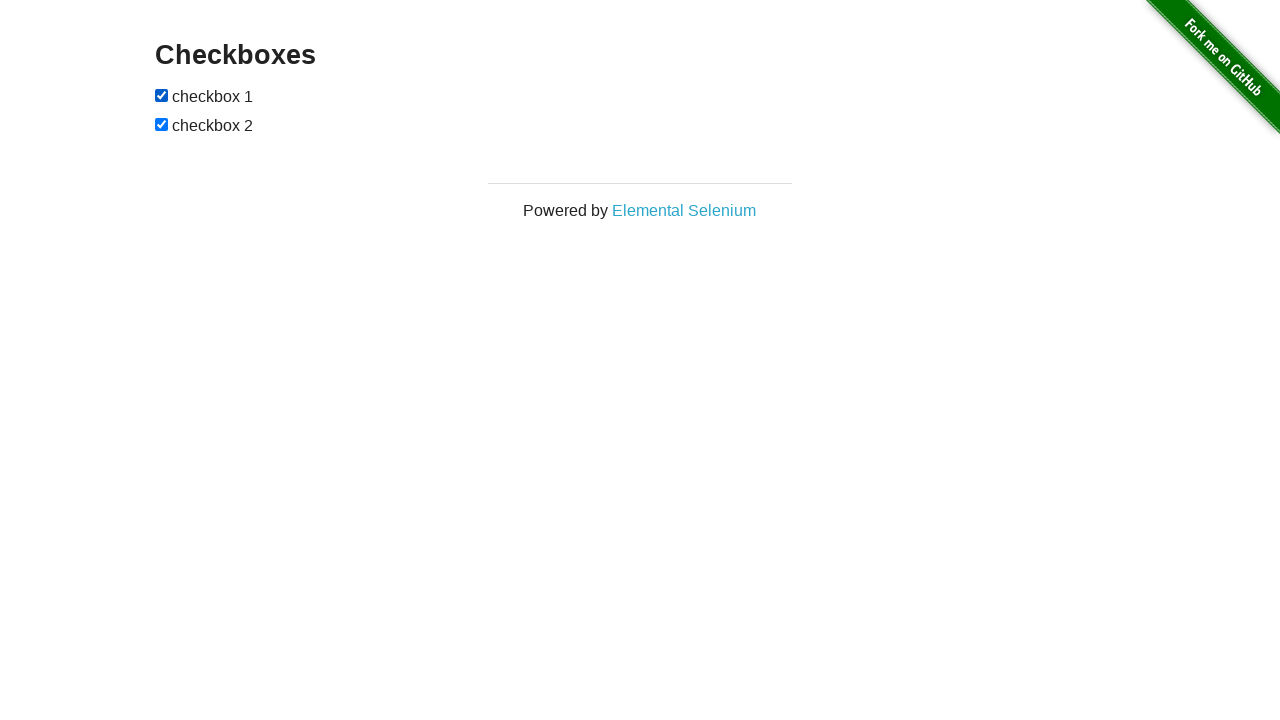

Second checkbox already checked
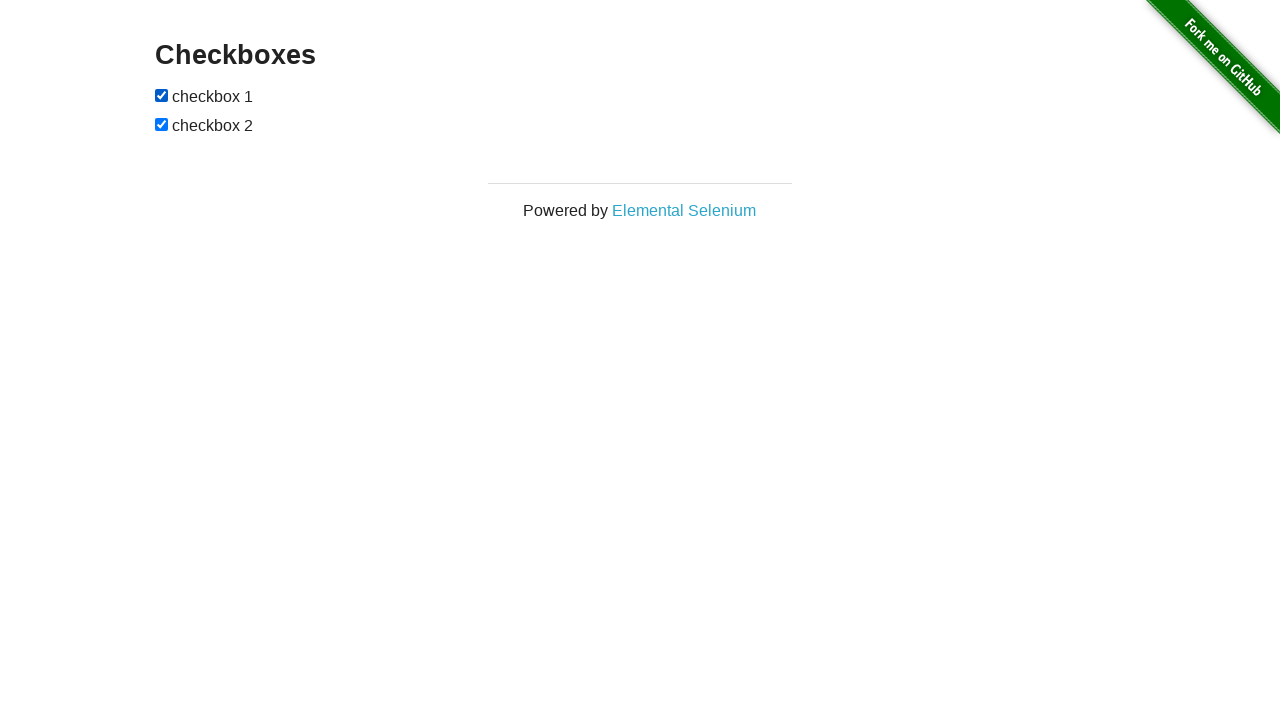

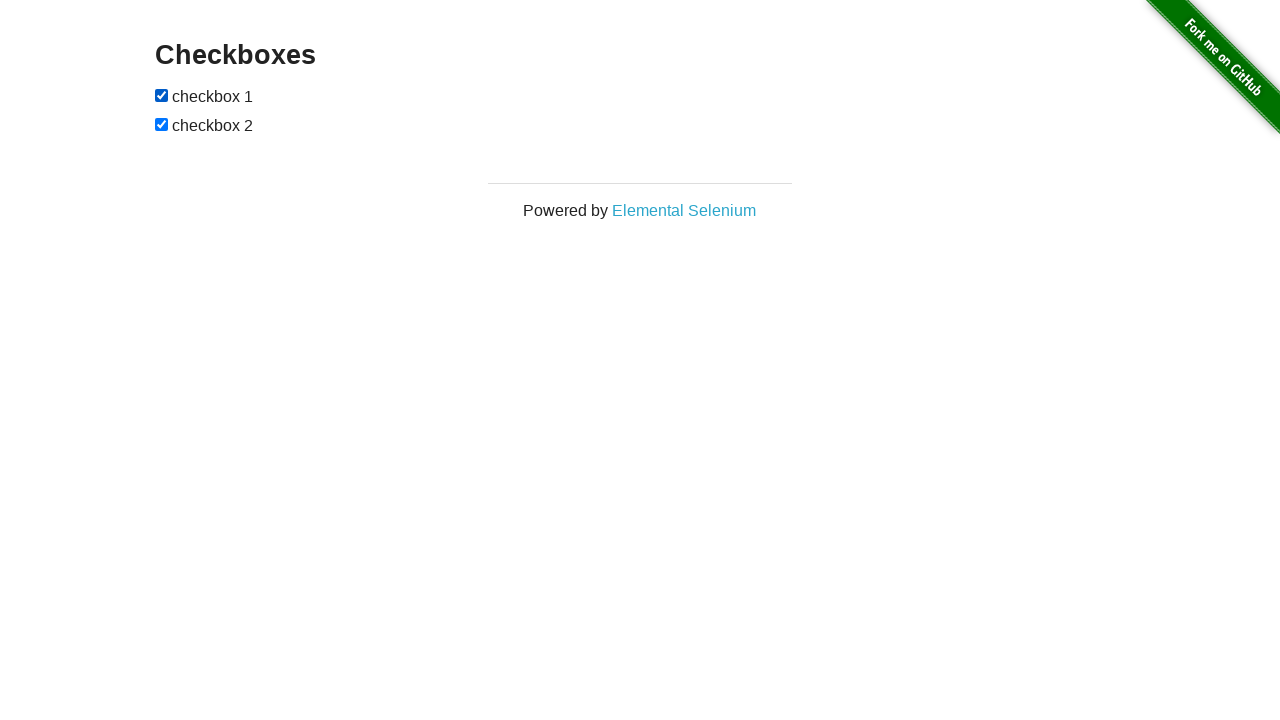